Tests the single-selection autocomplete input by entering a color name (Blue) and selecting it from the autocomplete dropdown

Starting URL: https://demoqa.com/auto-complete

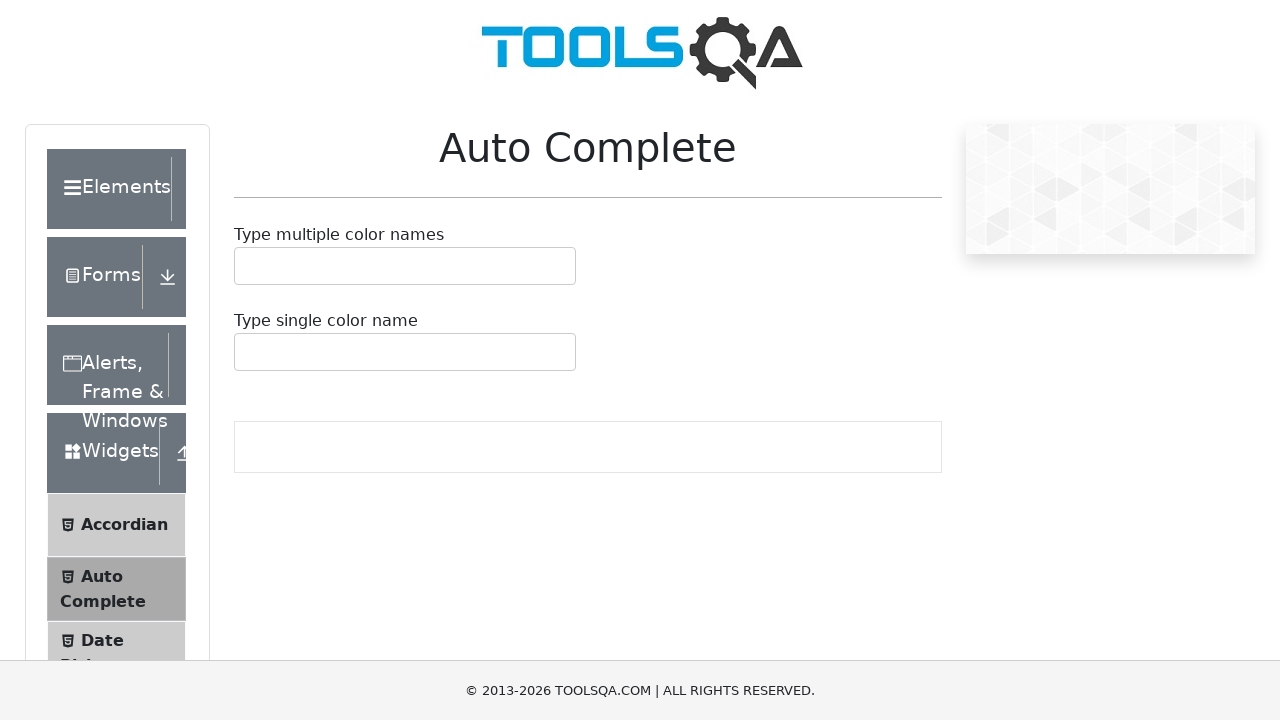

Entered 'Blue' in the single-selection autocomplete input field on #autoCompleteSingleInput
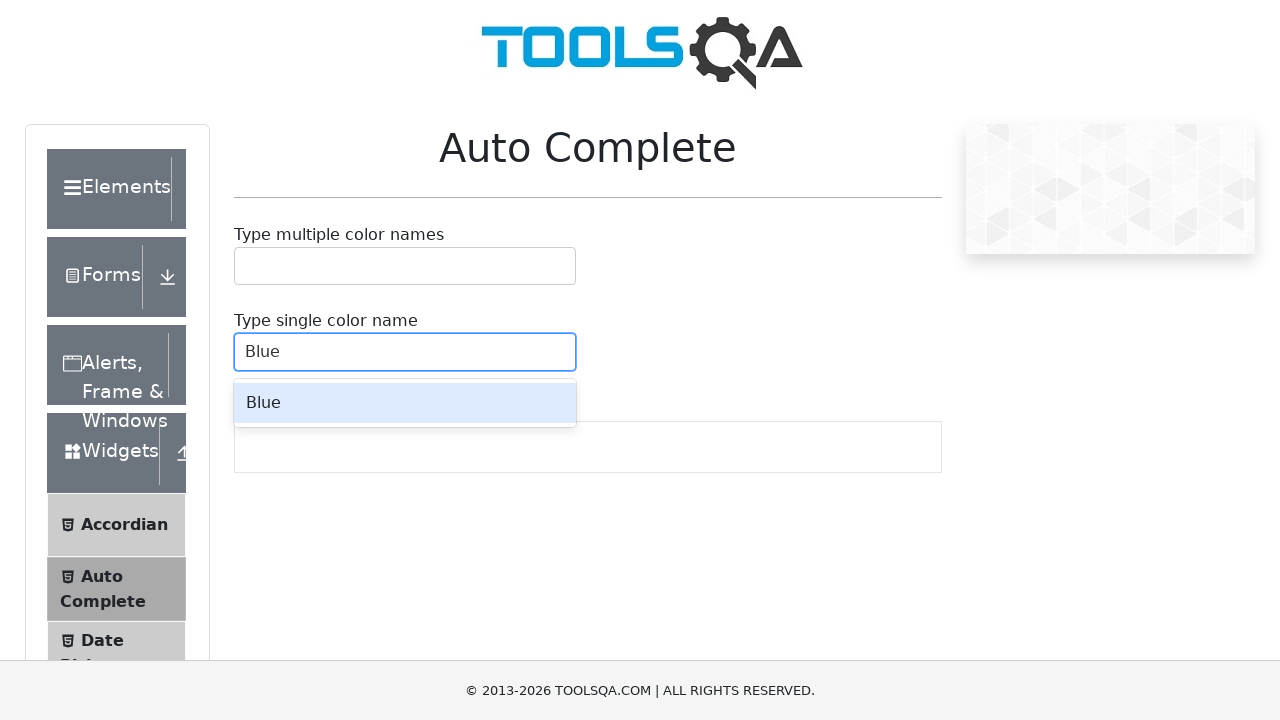

Pressed Enter to select 'Blue' from the autocomplete dropdown
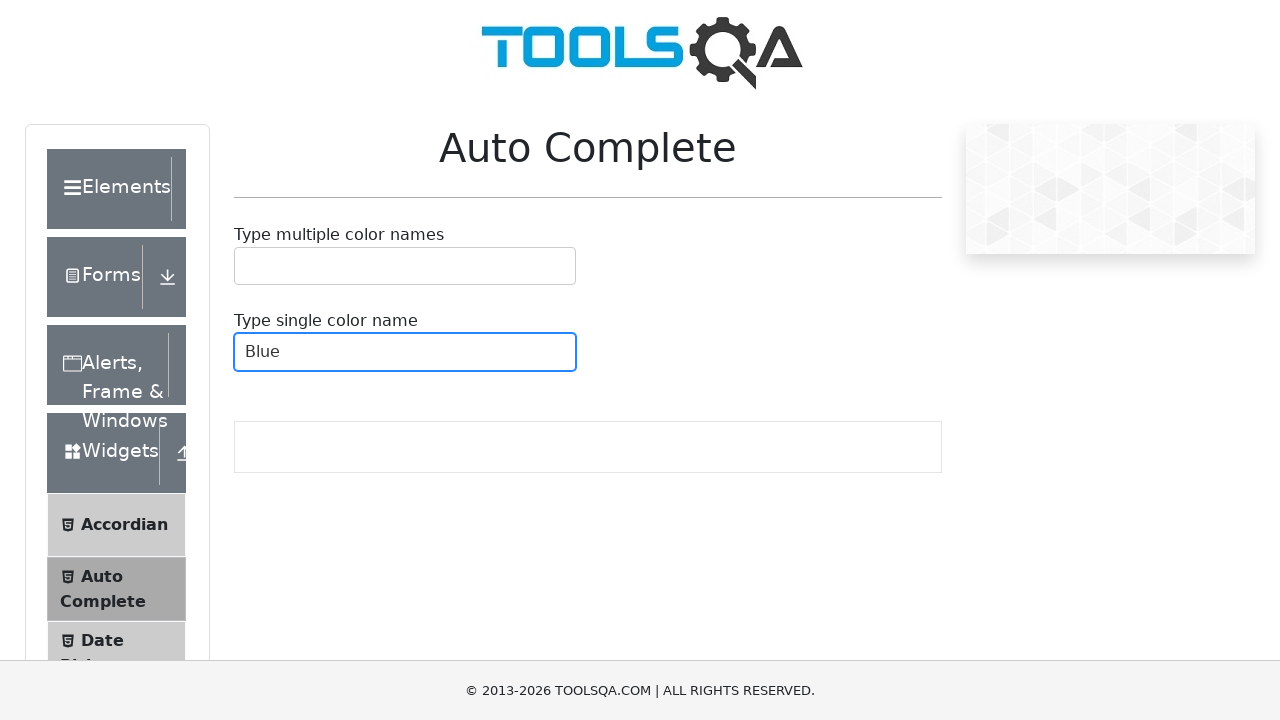

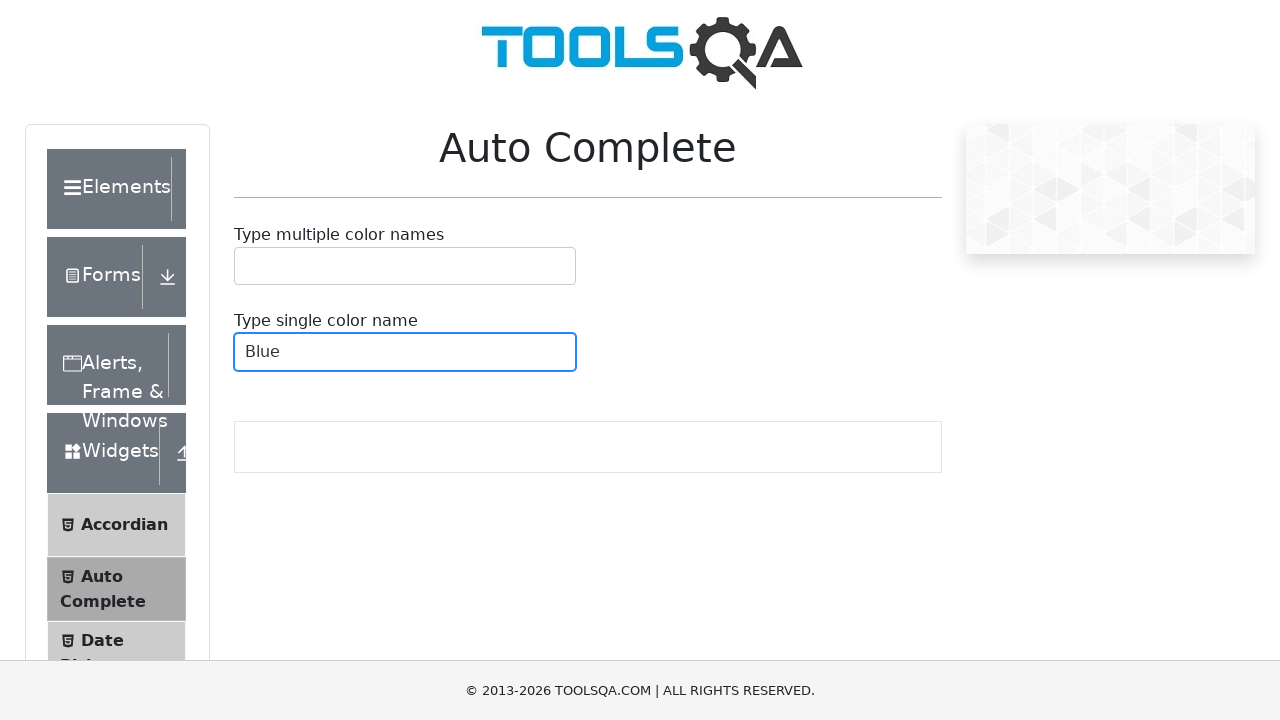